Tests right-click context menu functionality by right-clicking on an image and navigating through a multi-level popup menu (Product > Installation > How To Setup)

Starting URL: https://deluxe-menu.com/popup-mode-sample.html

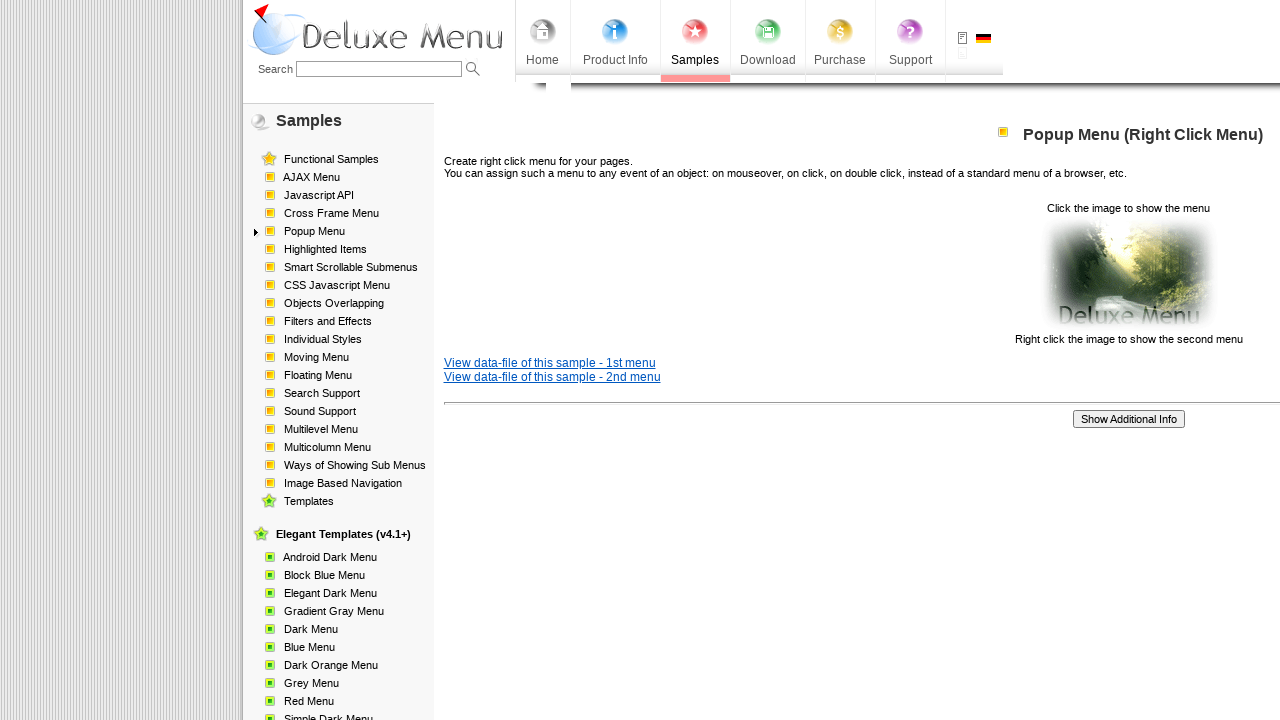

Navigated to popup mode sample page
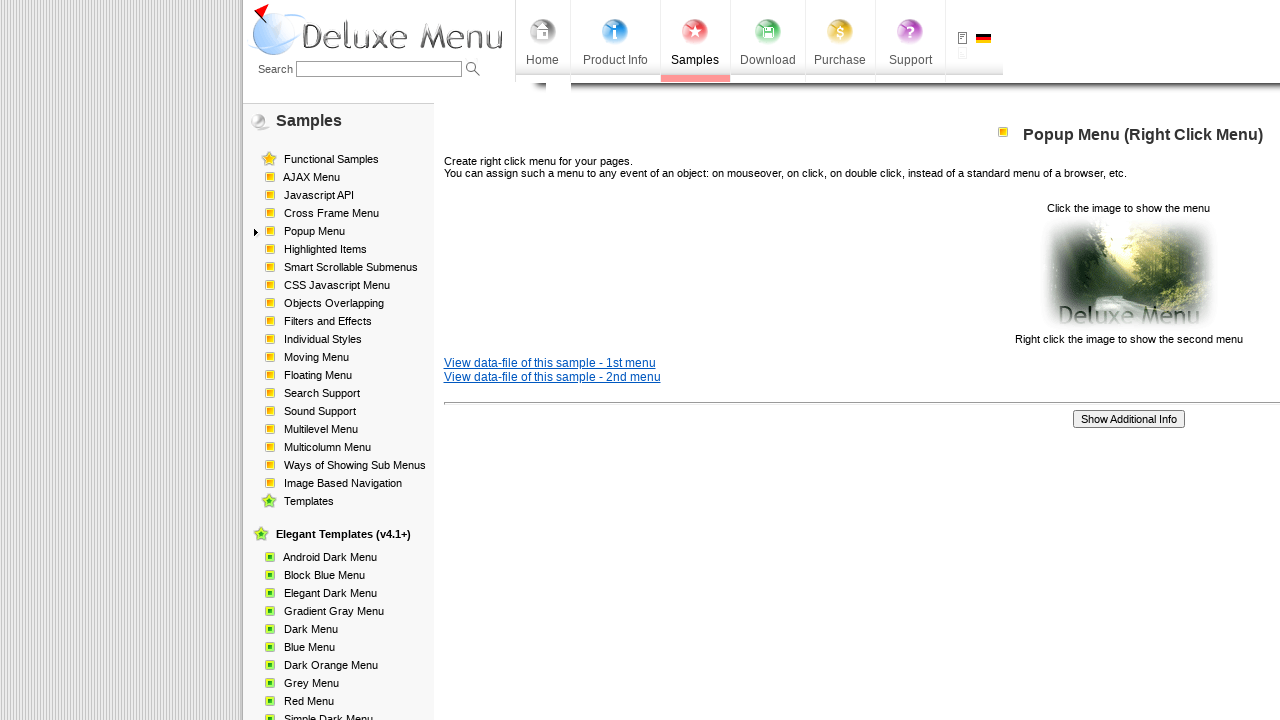

Right-clicked on image to open context menu at (1128, 274) on xpath=//html/body/div/table/tbody/tr/td[2]/div[2]/table[1]/tbody/tr/td[3]/p[2]/i
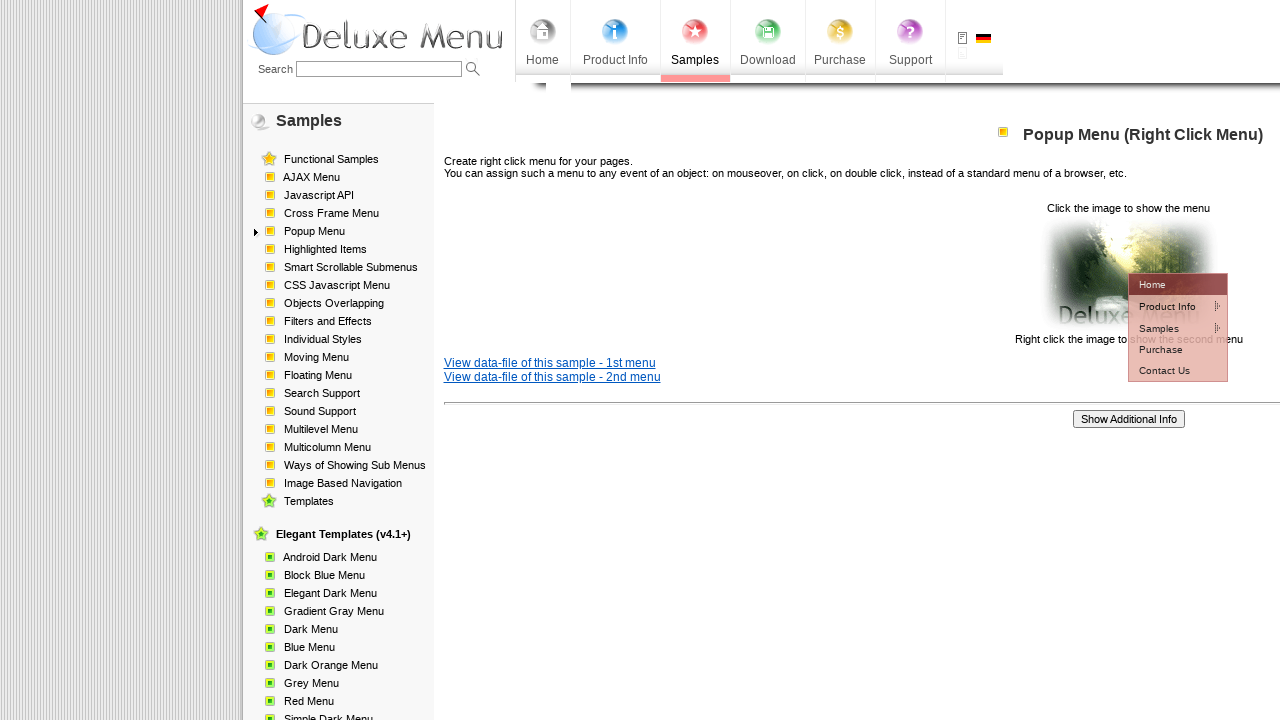

Clicked on Product menu item at (1165, 306) on xpath=//*[@id='dm2m1i1tdT']
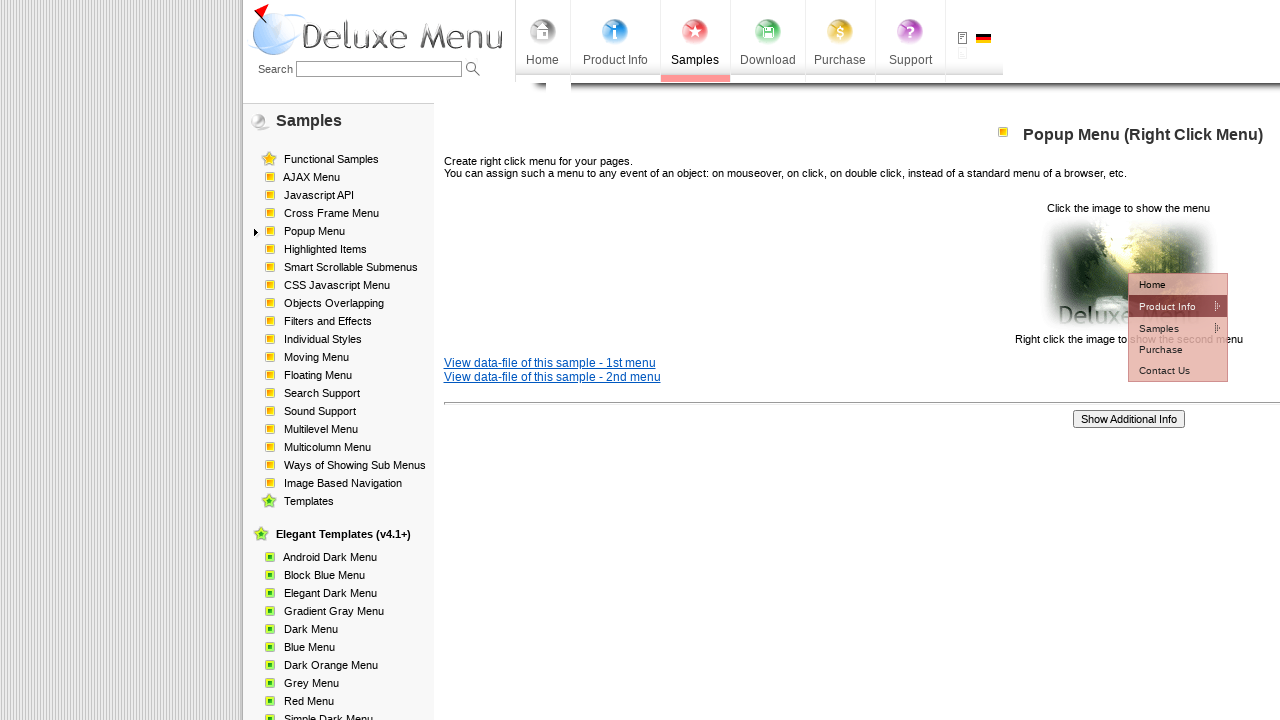

Clicked on Installation submenu item at (1052, 327) on xpath=//*[@id='dm2m2i1tdT']
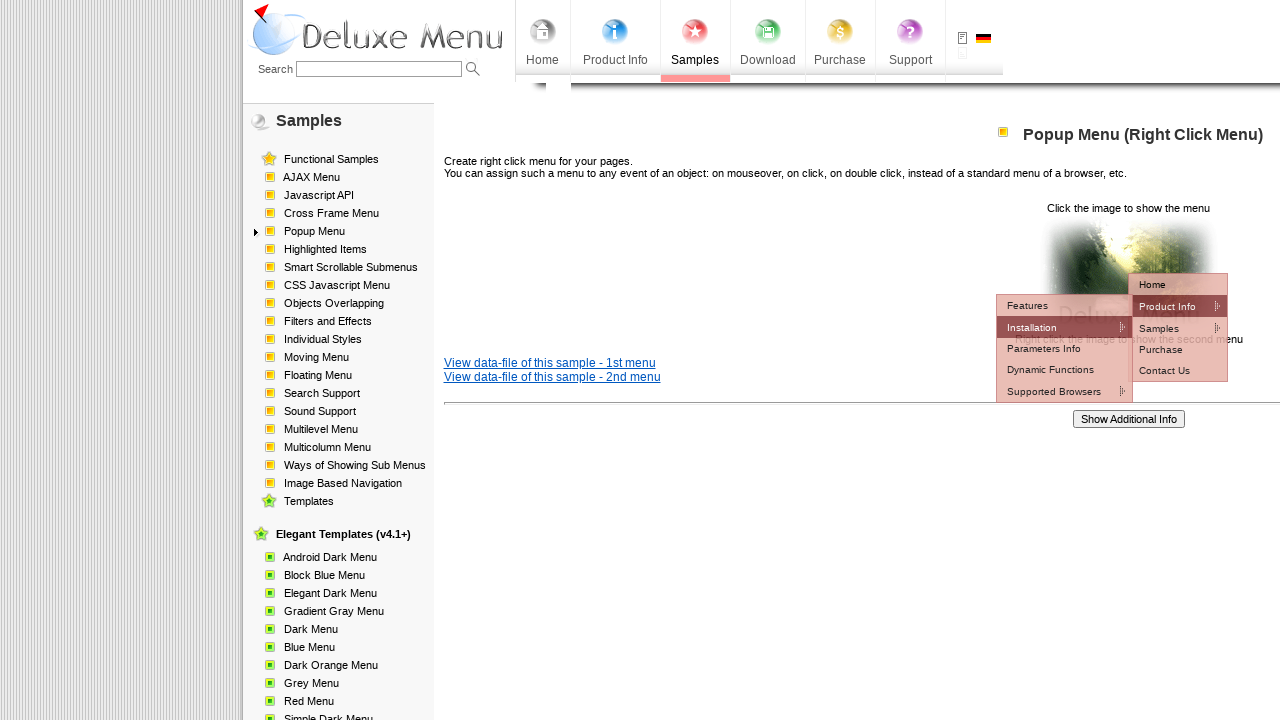

Clicked on How To Setup submenu item at (1178, 348) on xpath=//*[@id='dm2m3i1tdT']
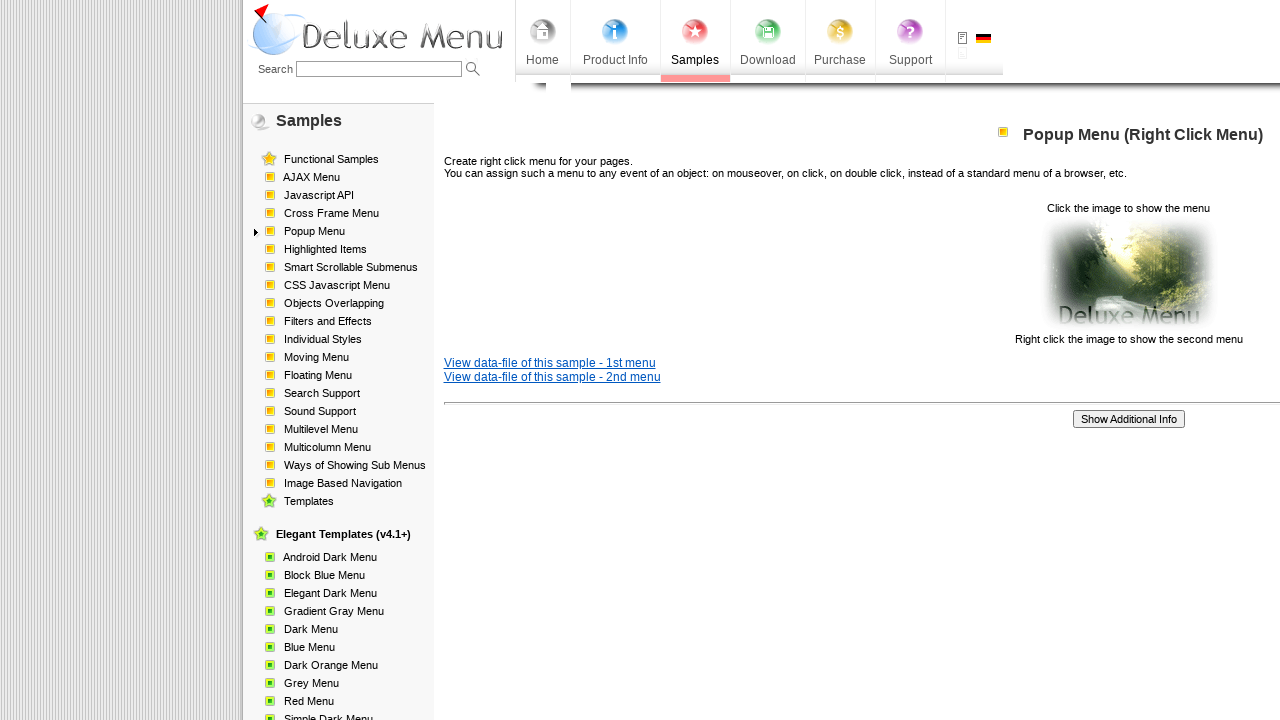

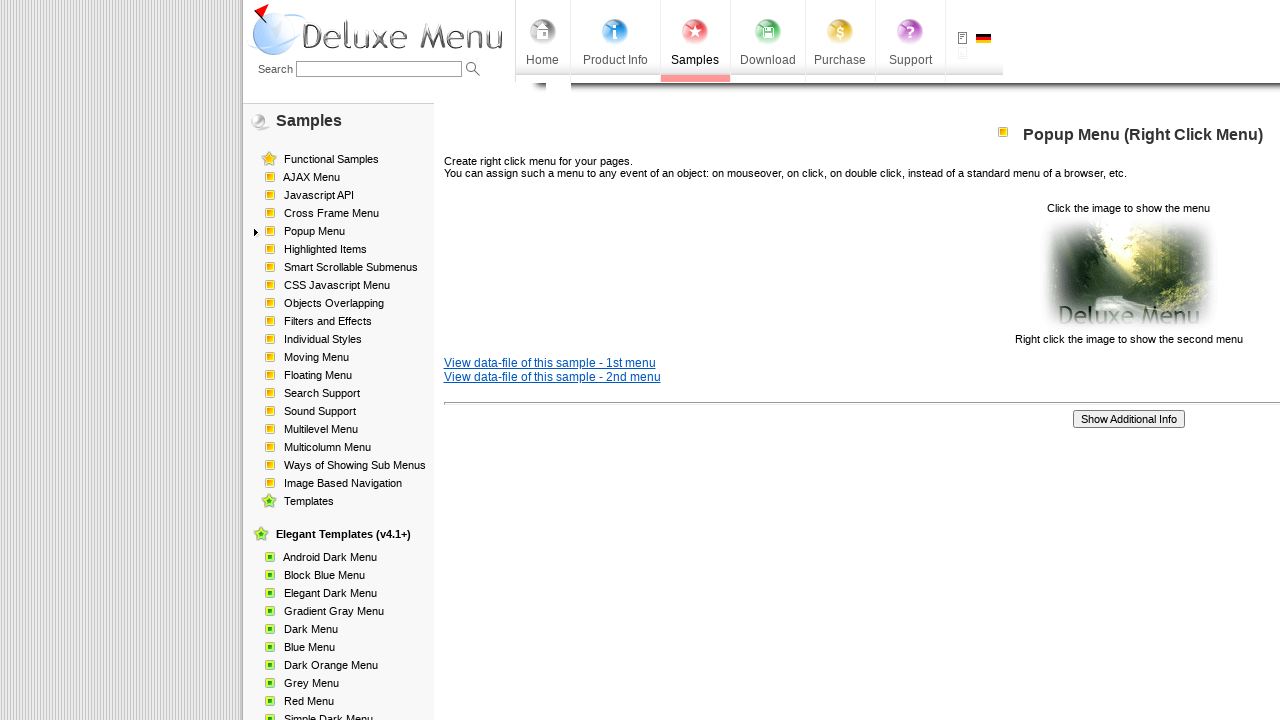